Navigates to Rahul Shetty Academy homepage and verifies the page loads successfully by checking the title is present

Starting URL: https://rahulshettyacademy.com/

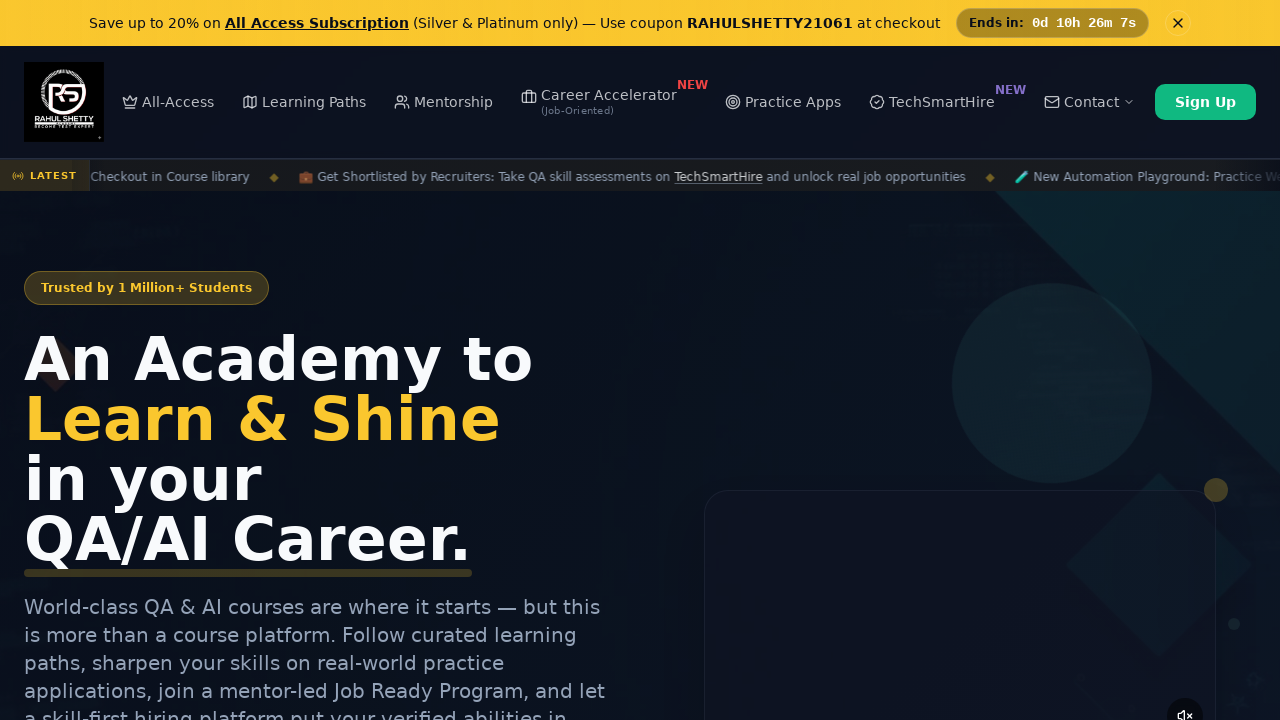

Waited for page to load with domcontentloaded state
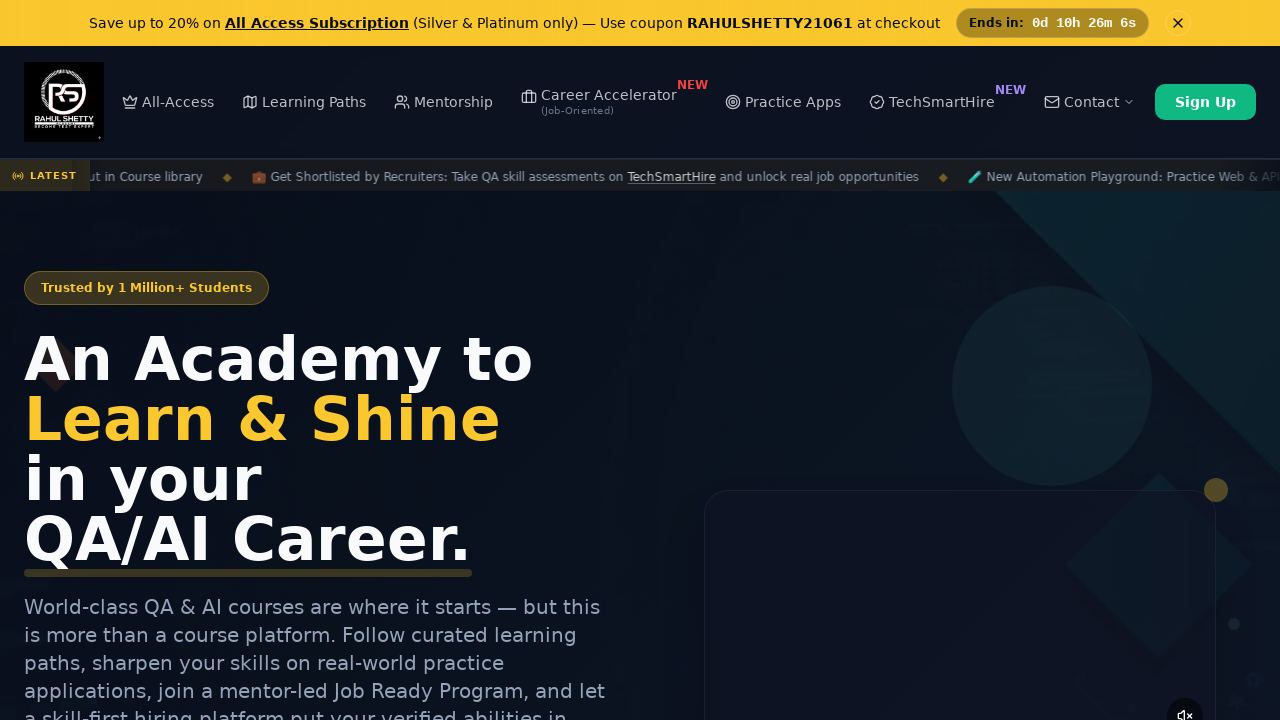

Retrieved page title from Rahul Shetty Academy homepage
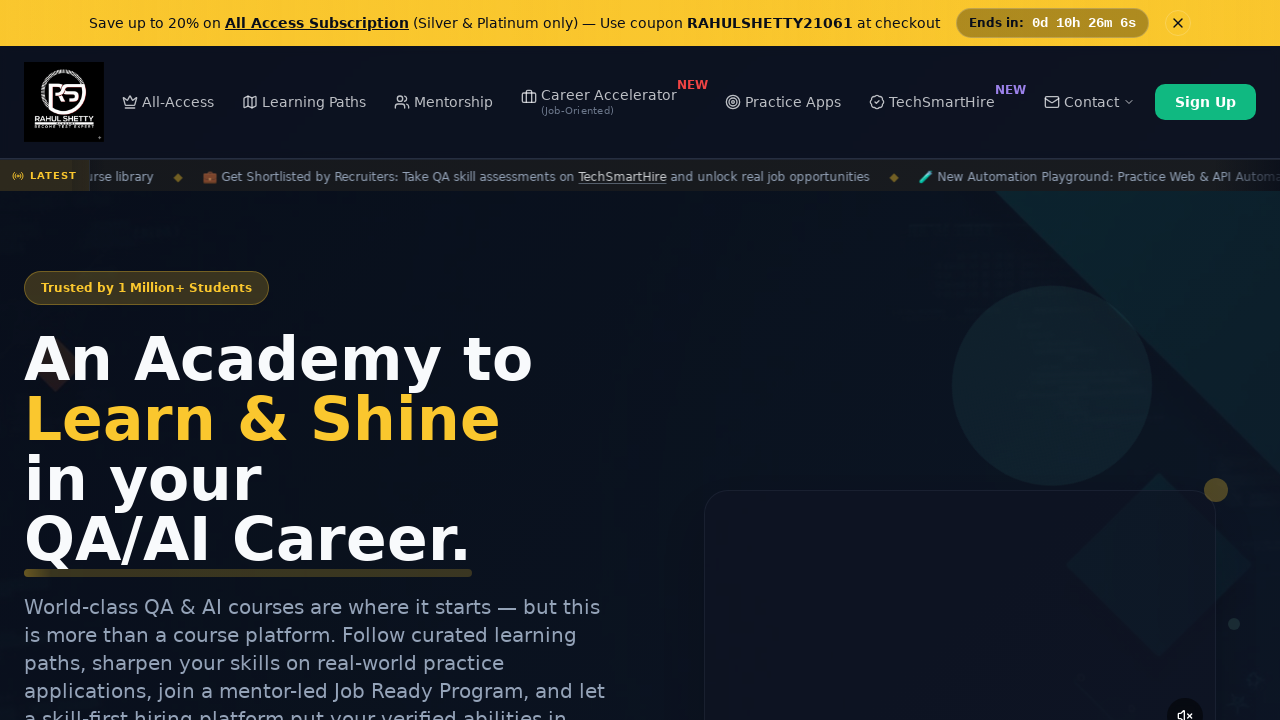

Verified page title is present and not empty
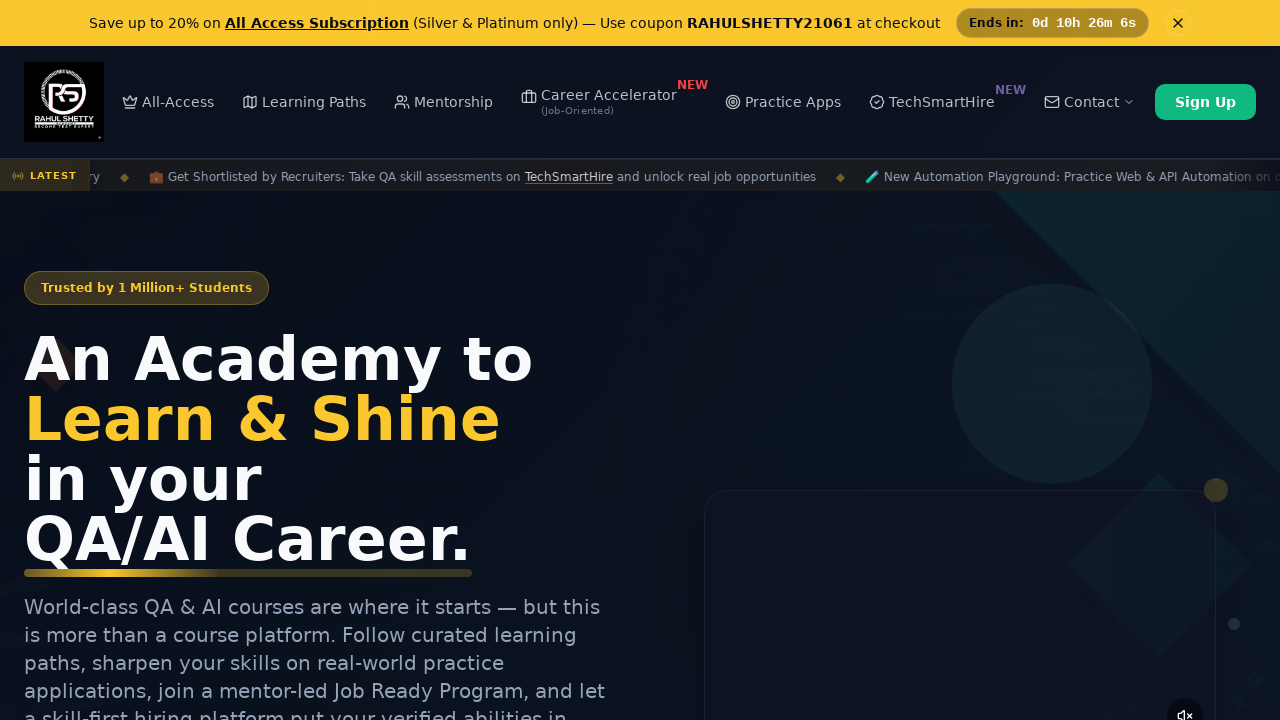

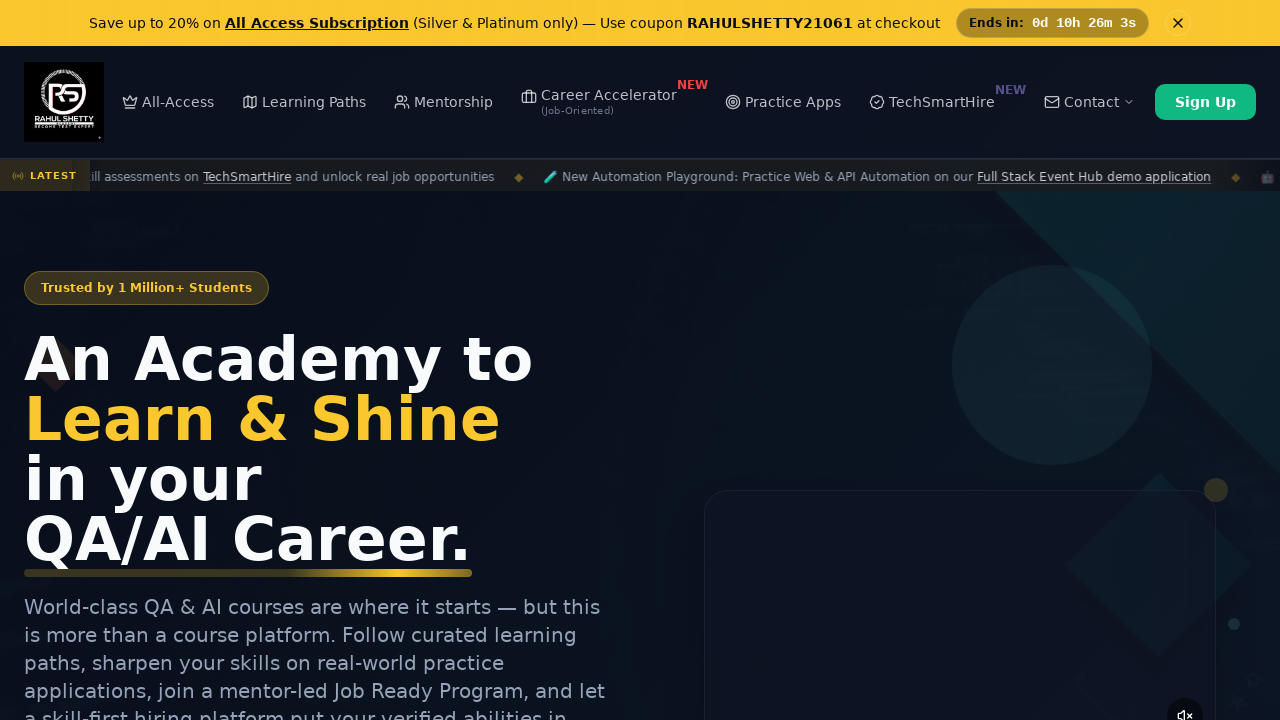